Tests taking a full page screenshot

Starting URL: https://rahulshettyacademy.com/AutomationPractice/

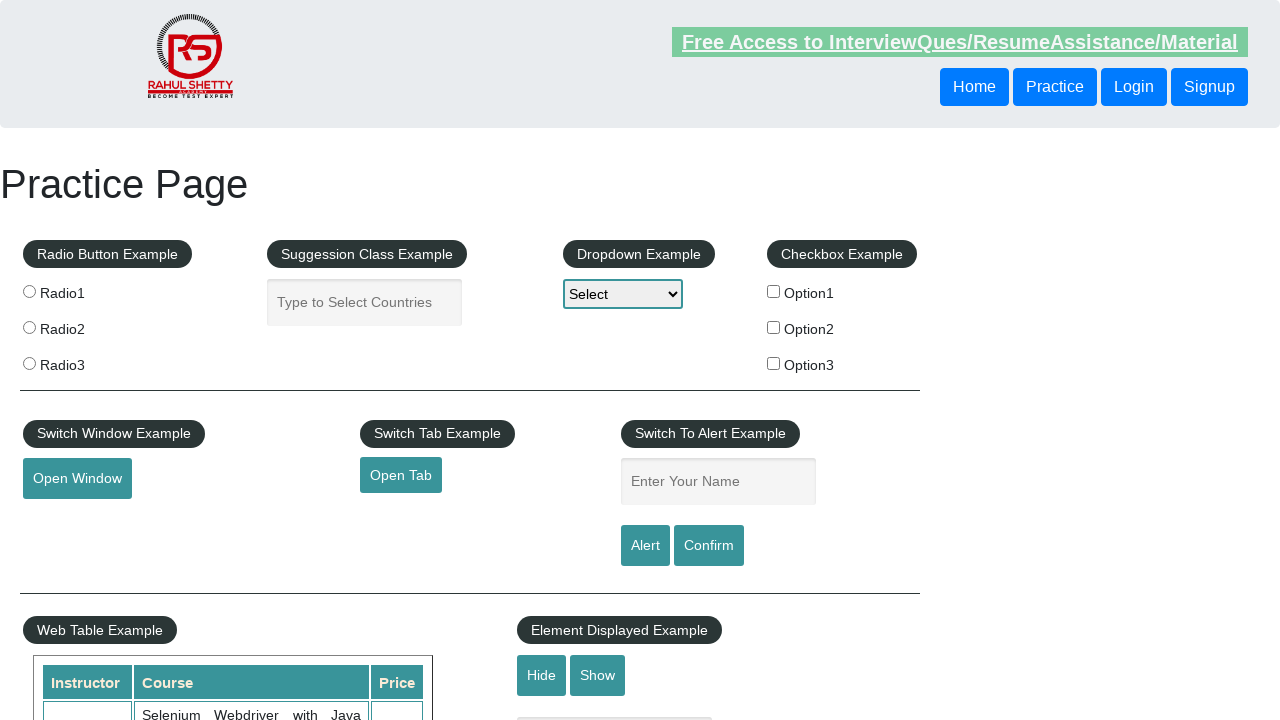

Navigated to AutomationPractice page
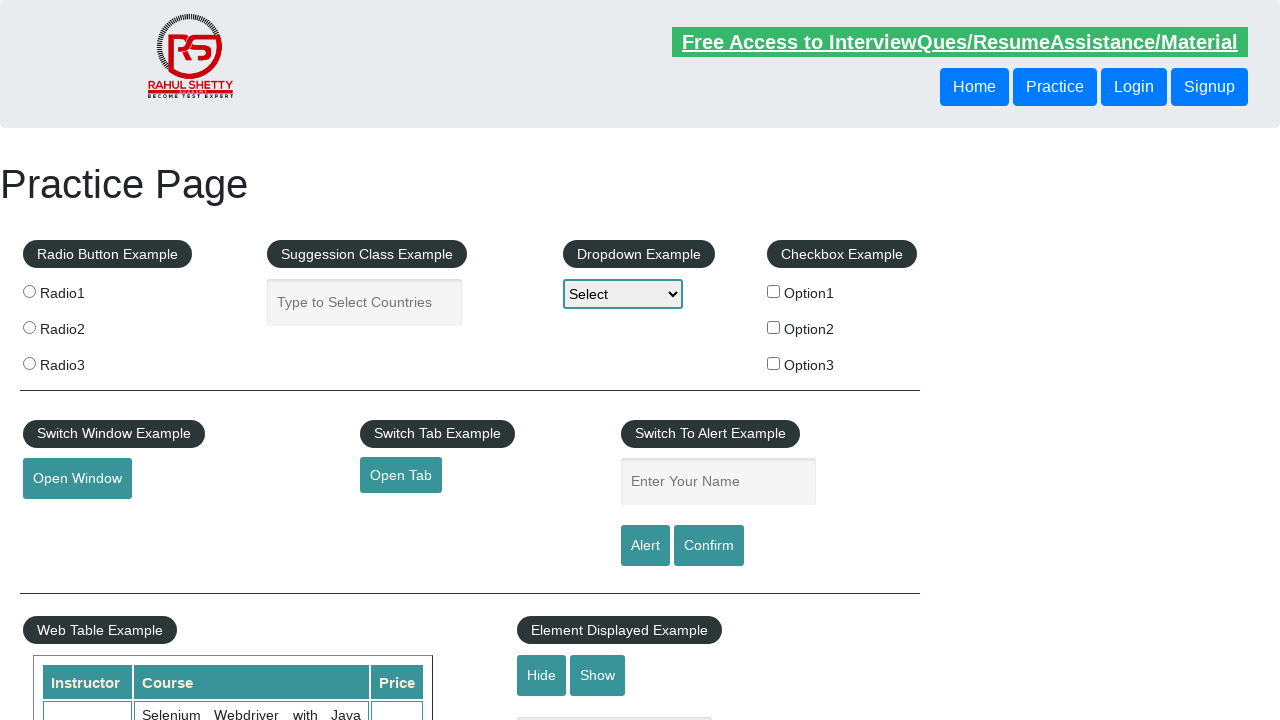

Took full page screenshot
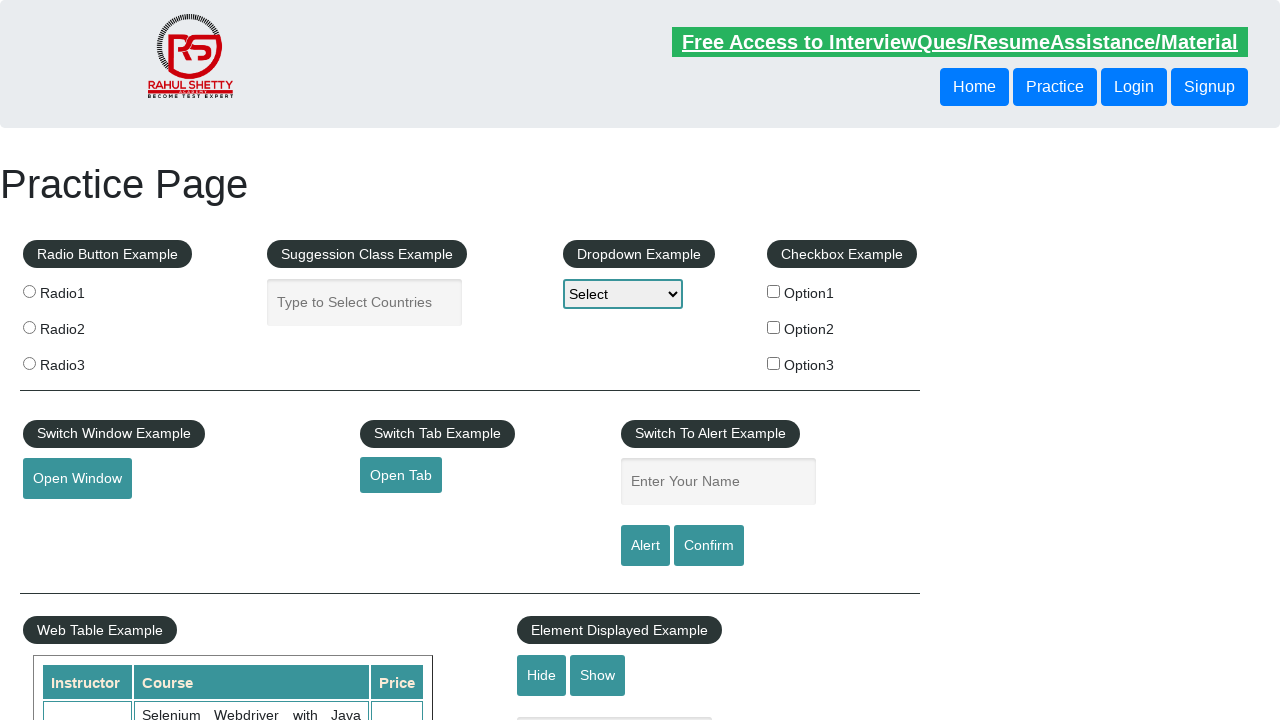

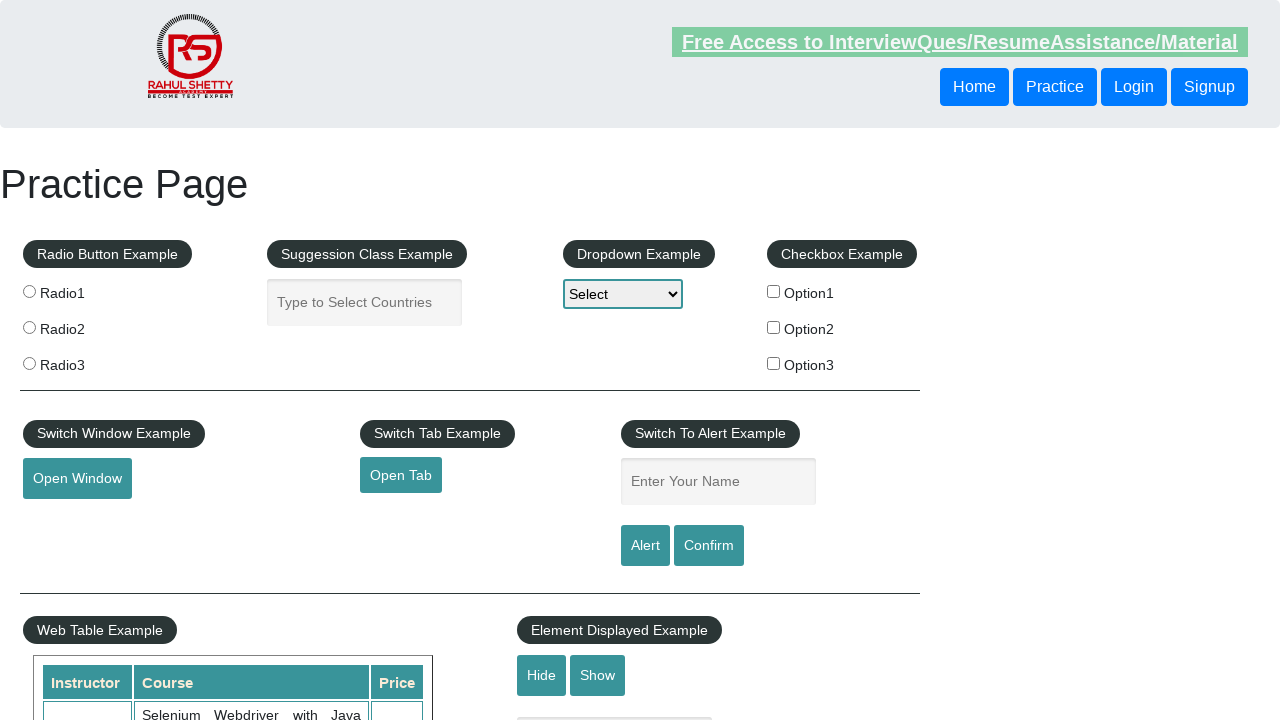